Solves a math problem by reading two numbers from the page, calculating their sum, selecting the result from a dropdown, and submitting the form

Starting URL: http://suninjuly.github.io/selects1.html

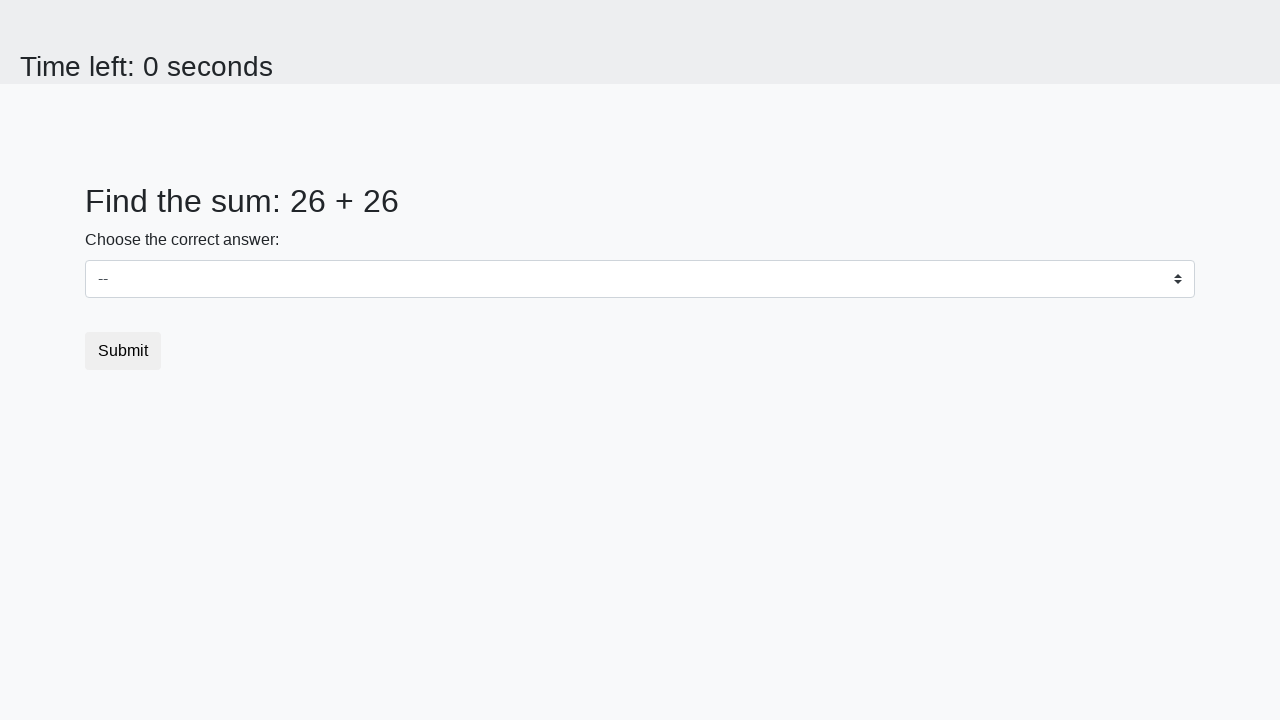

Located first number element (#num1)
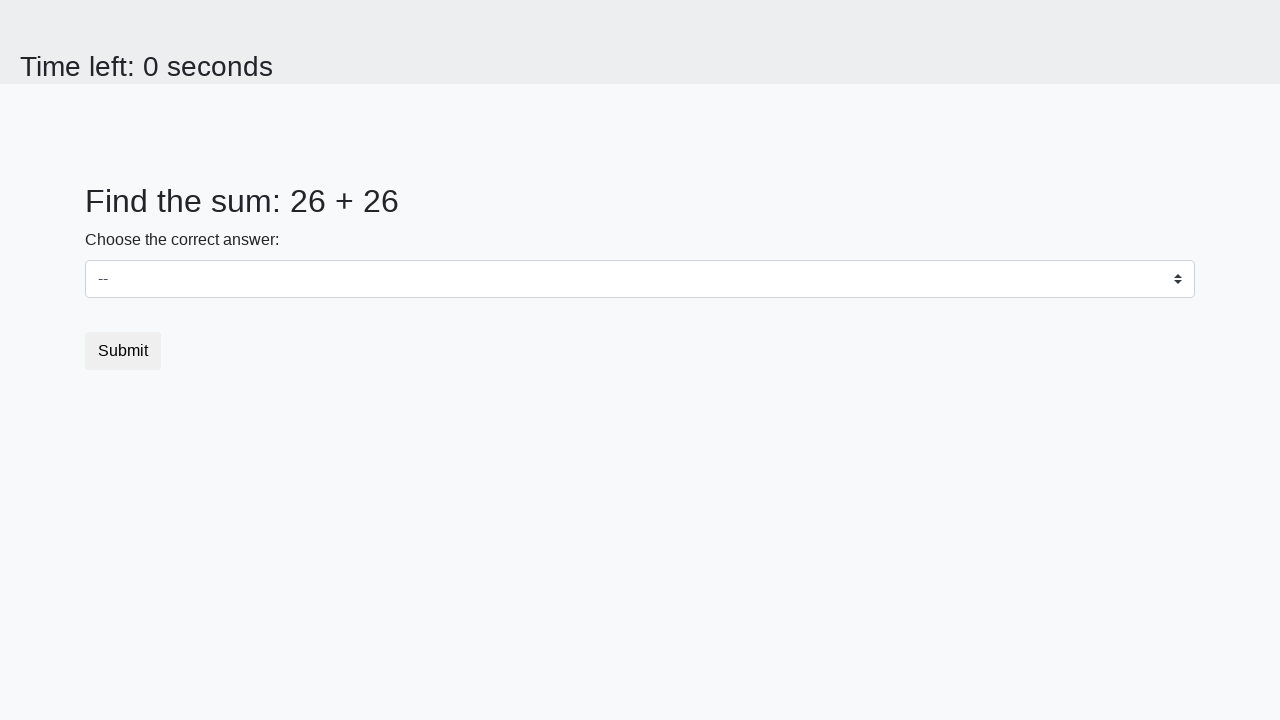

Read first number from page
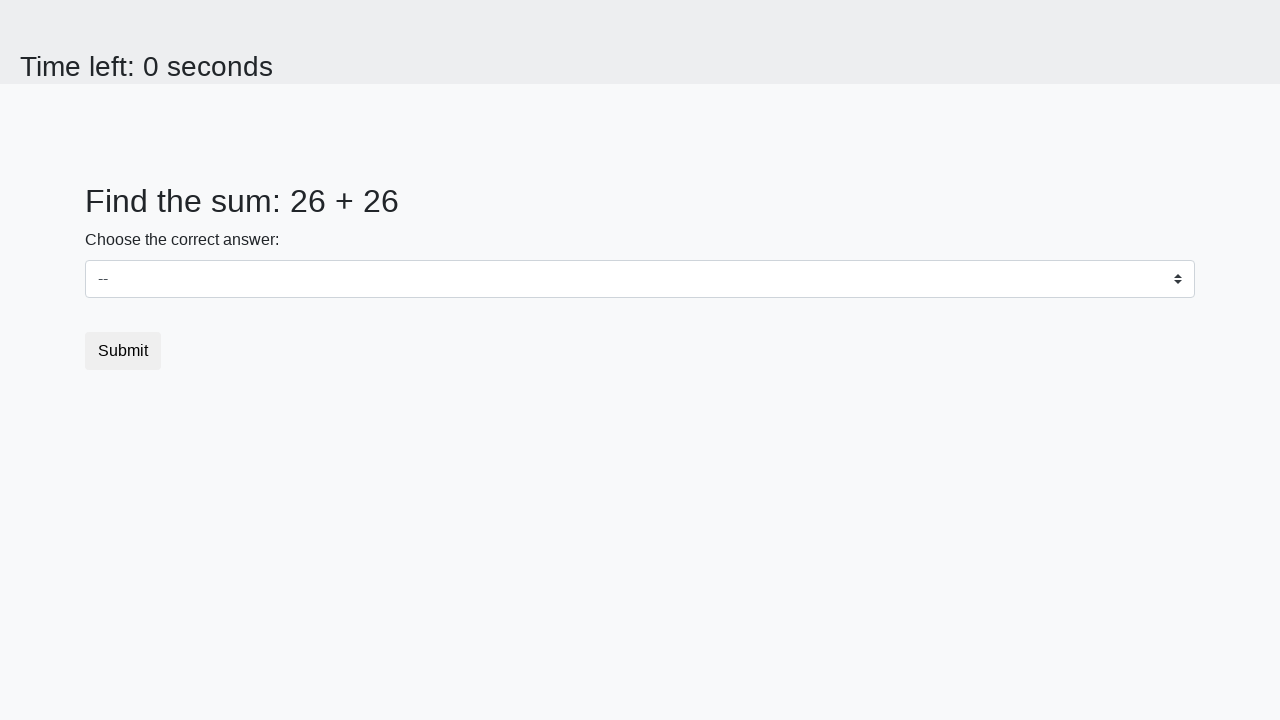

Located second number element (#num2)
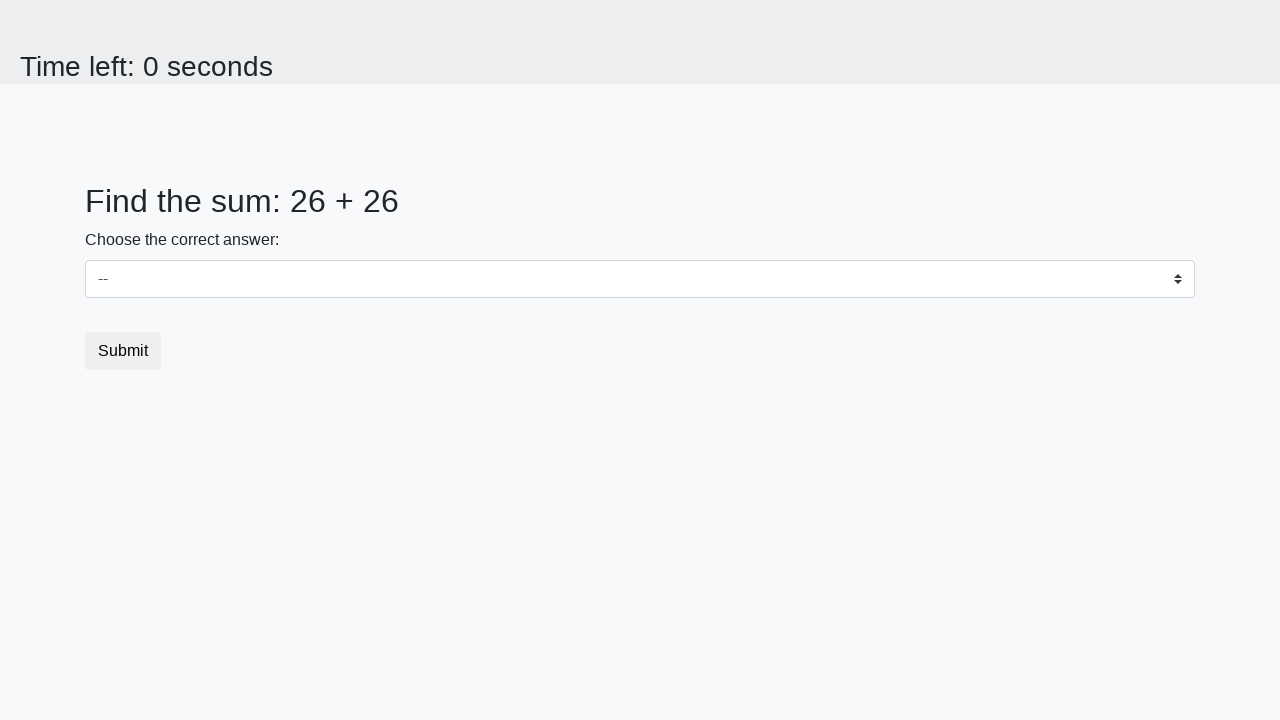

Read second number from page
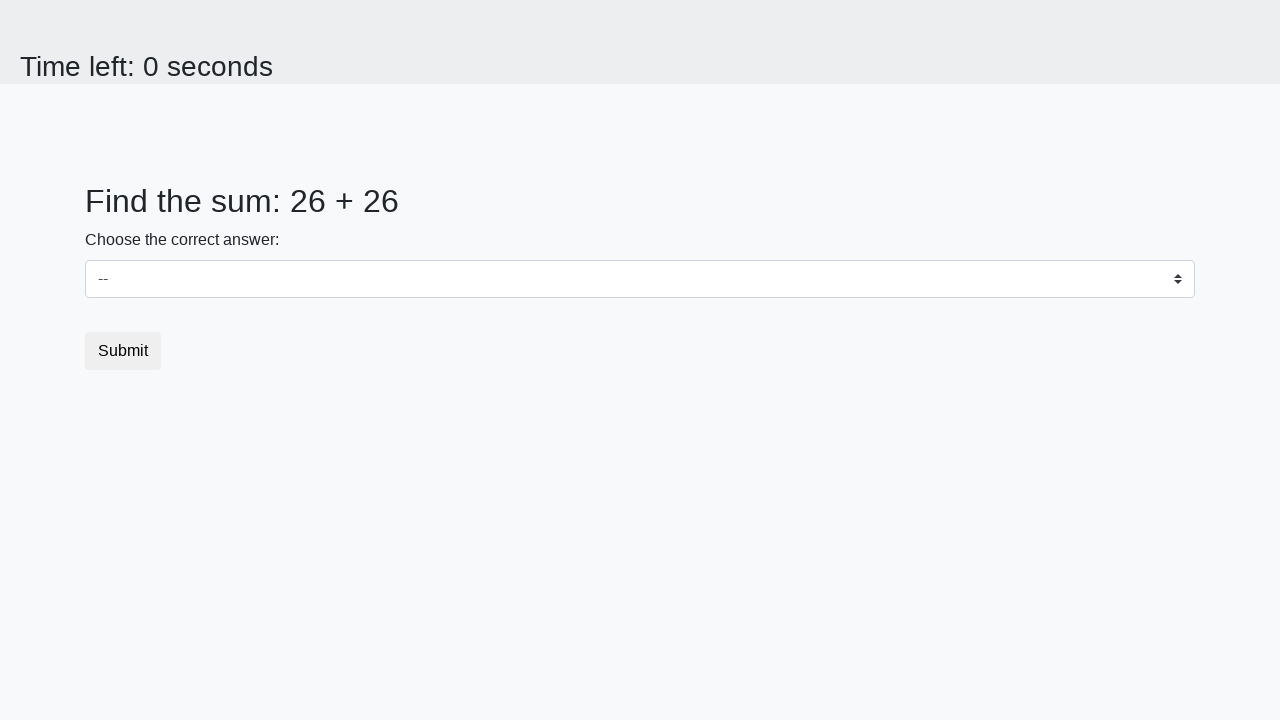

Calculated sum: 26 + 26 = 52
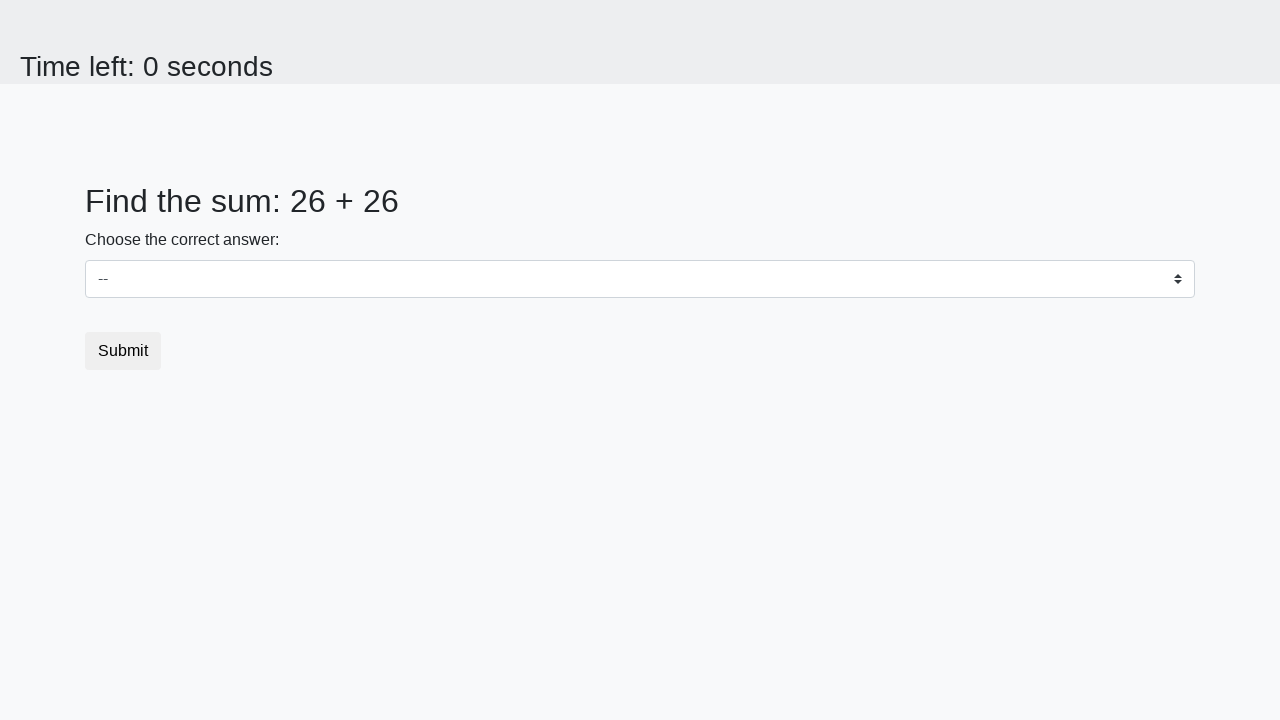

Selected calculated sum (52) from dropdown on select
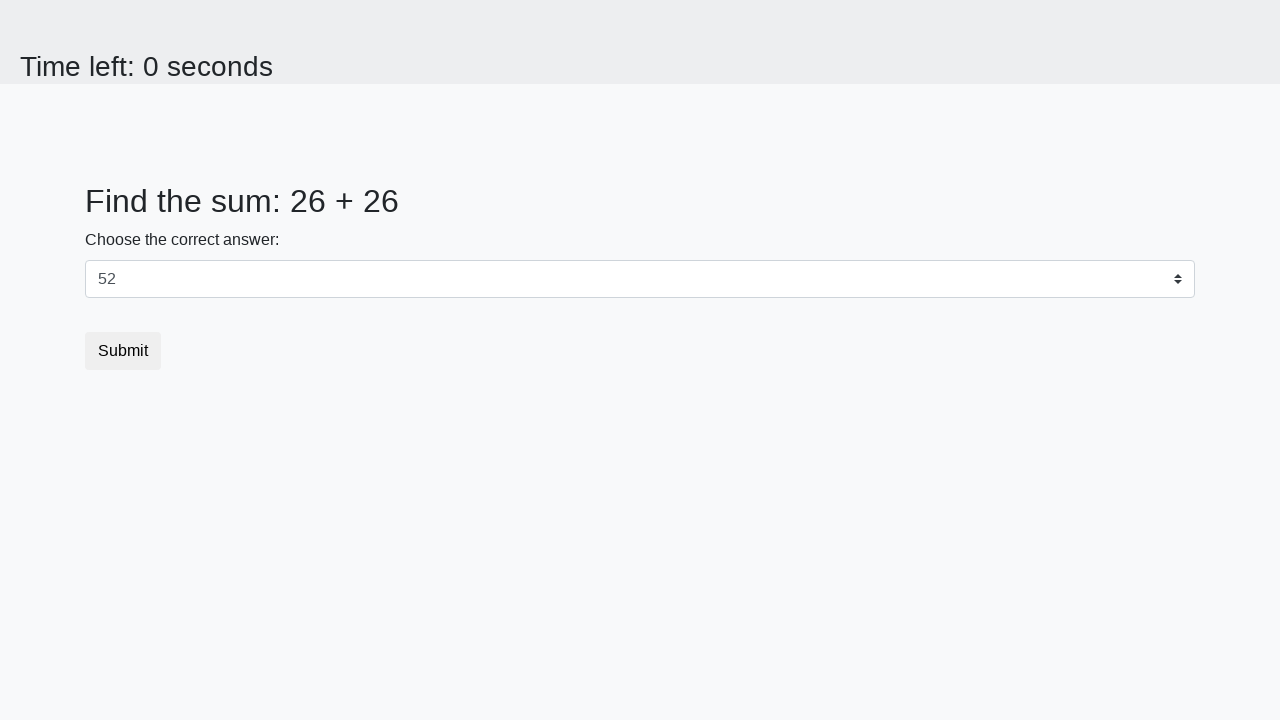

Clicked submit button to submit form at (123, 351) on button[type='submit']
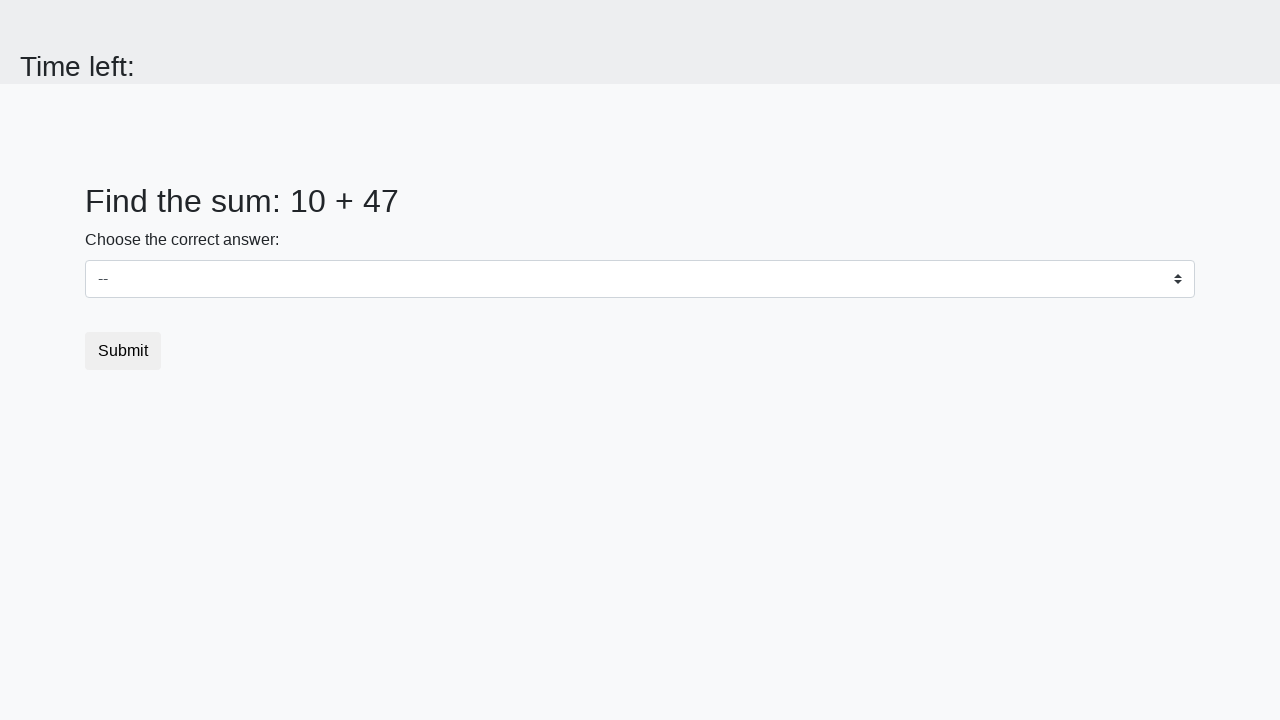

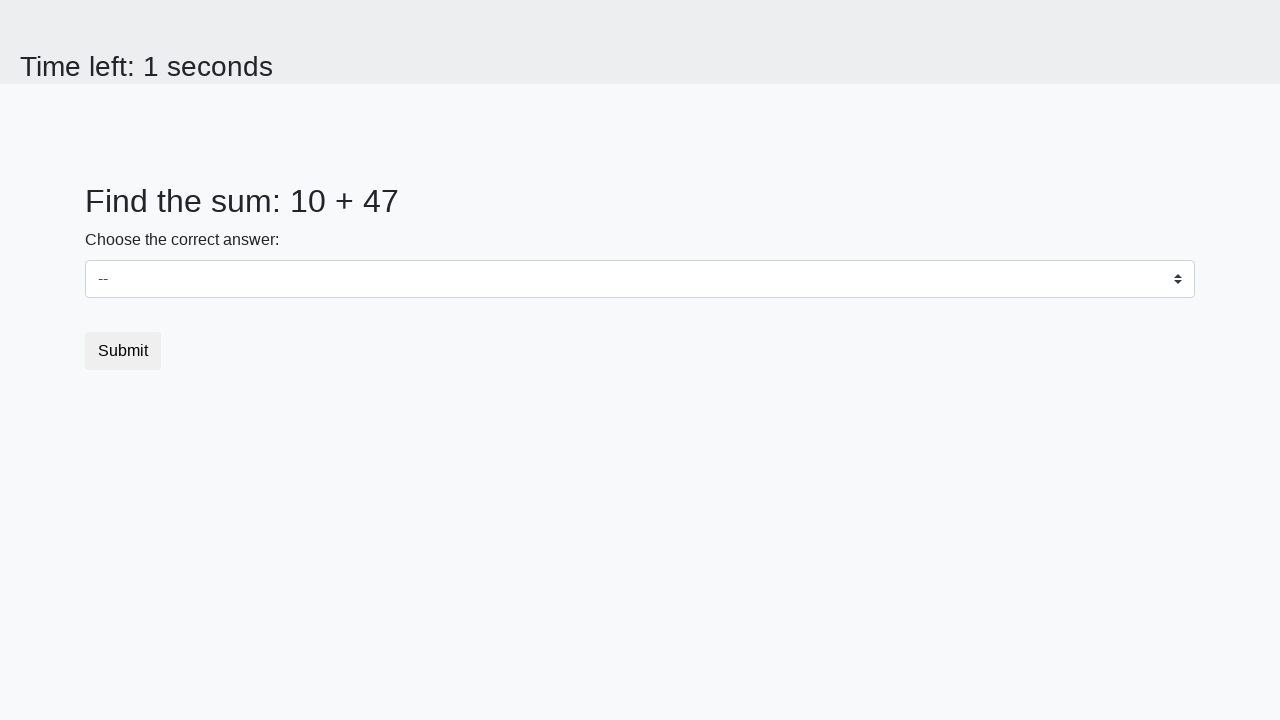